Navigates to a page about textarea elements and scrolls to a specific element with id 'simpleAlert'

Starting URL: https://www.automationtestinginsider.com/2019/08/textarea-textarea-element-defines-multi.html

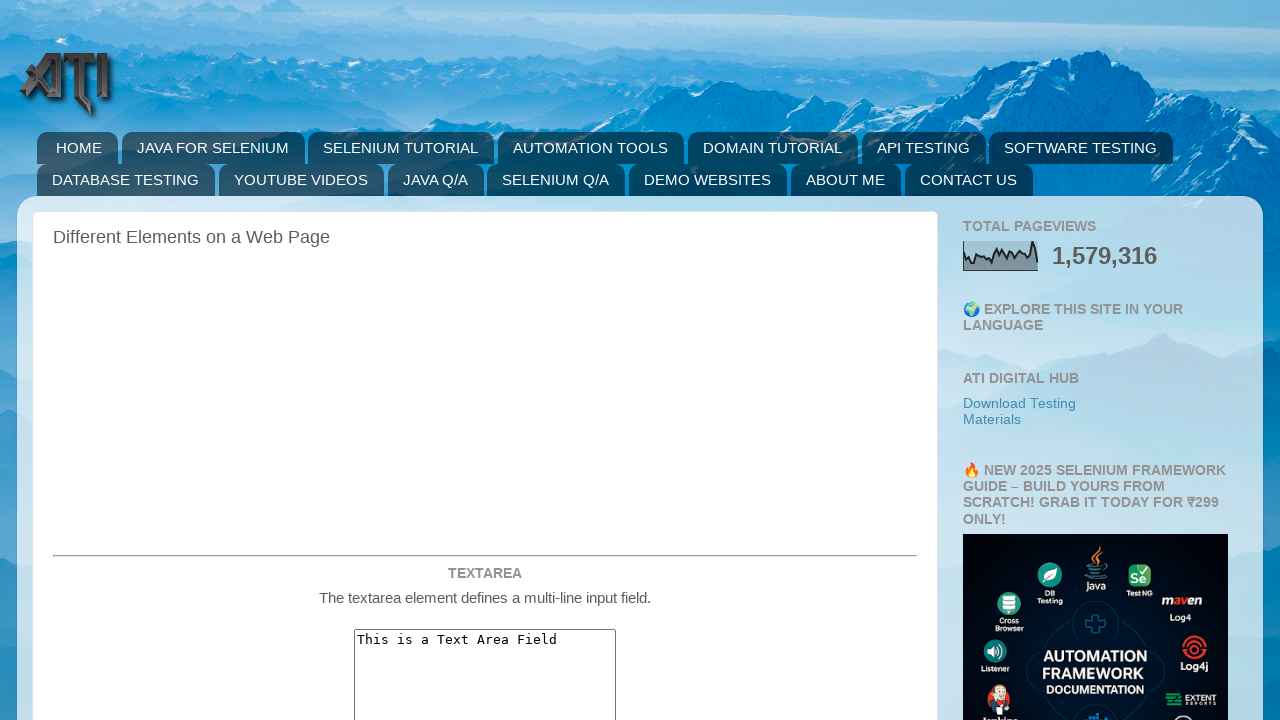

Navigated to textarea element test page
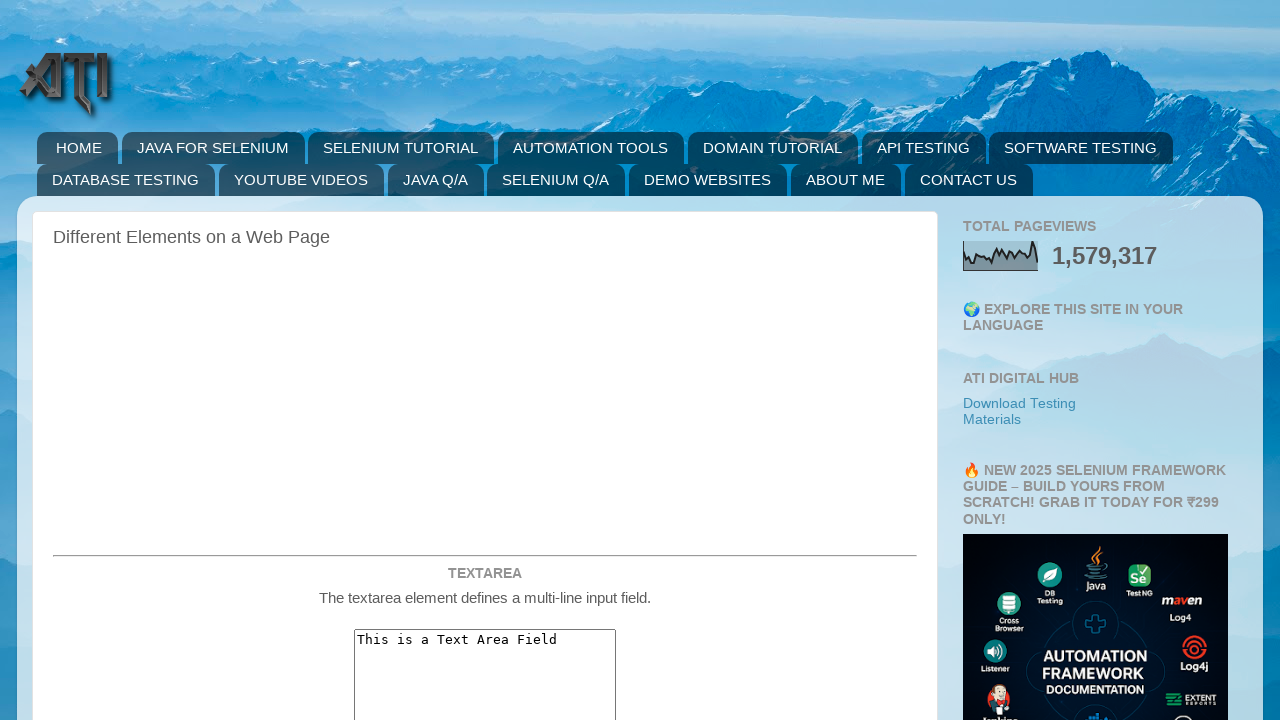

Scrolled to element with id 'simpleAlert'
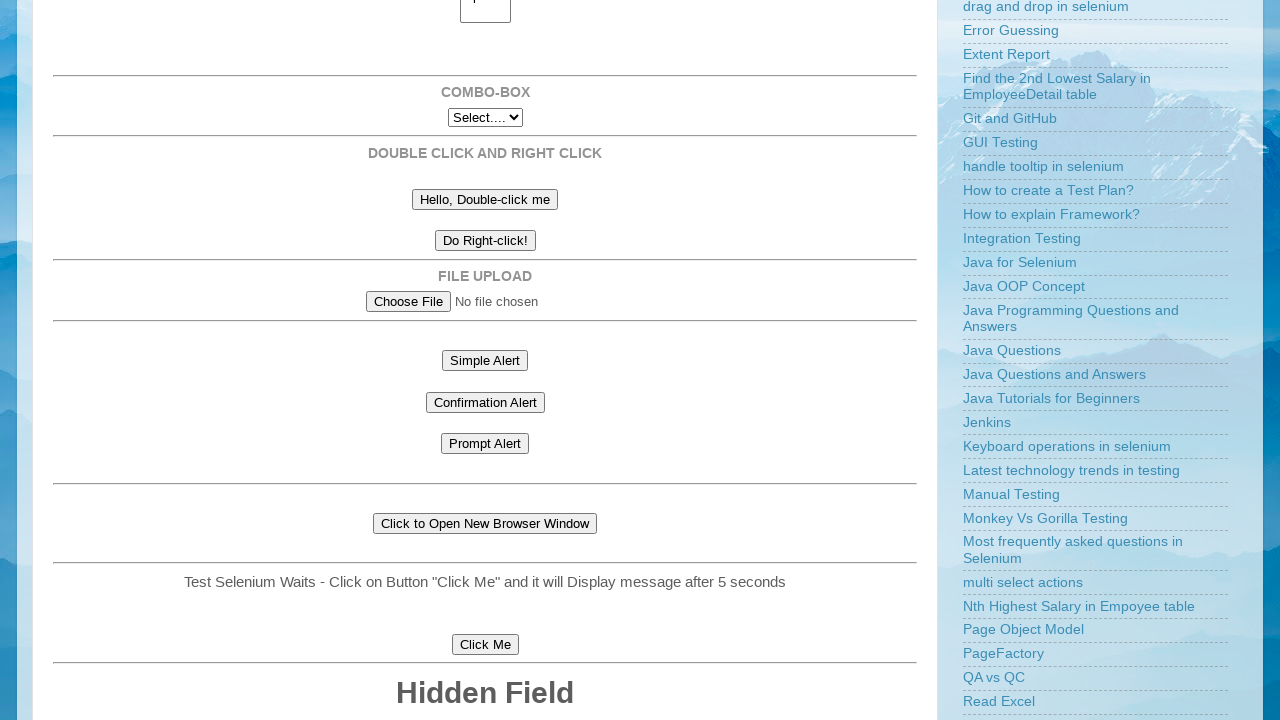

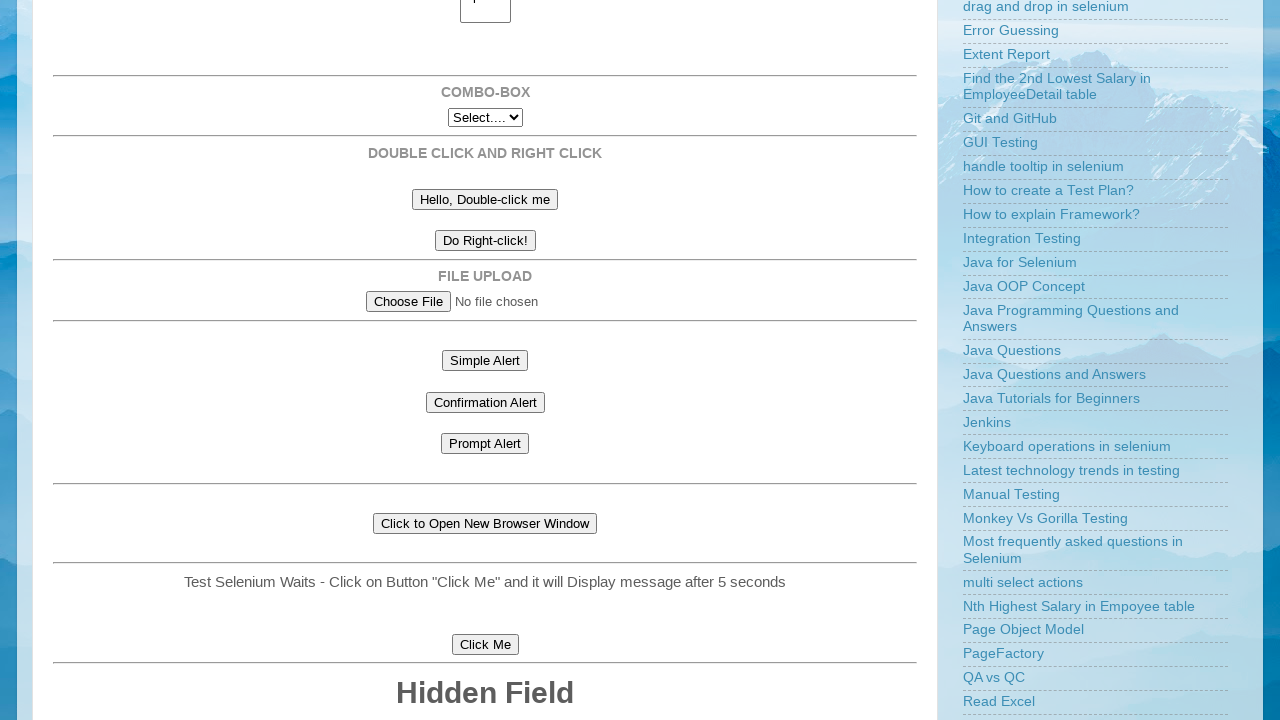